Navigates to OrangeHRM demo login page and waits for the page to fully load, verifying the login form is displayed.

Starting URL: https://opensource-demo.orangehrmlive.com/web/index.php/auth/login

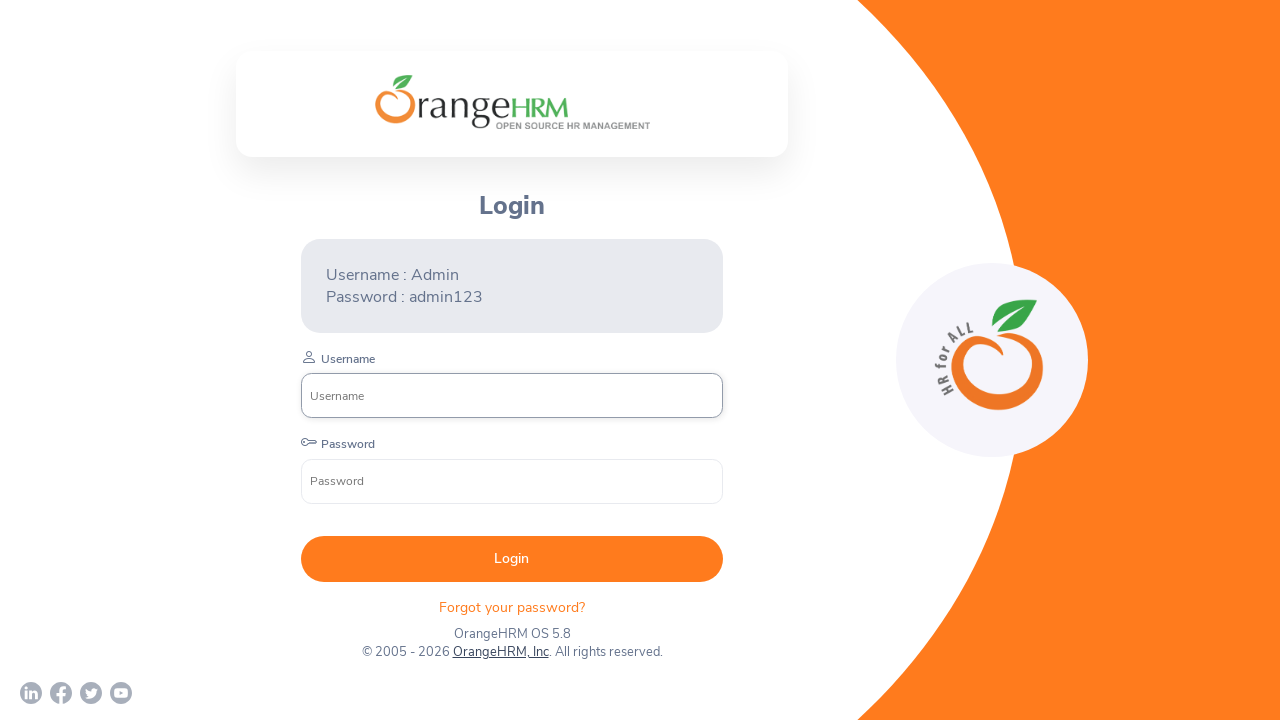

Waited 5 seconds for the login page to fully load
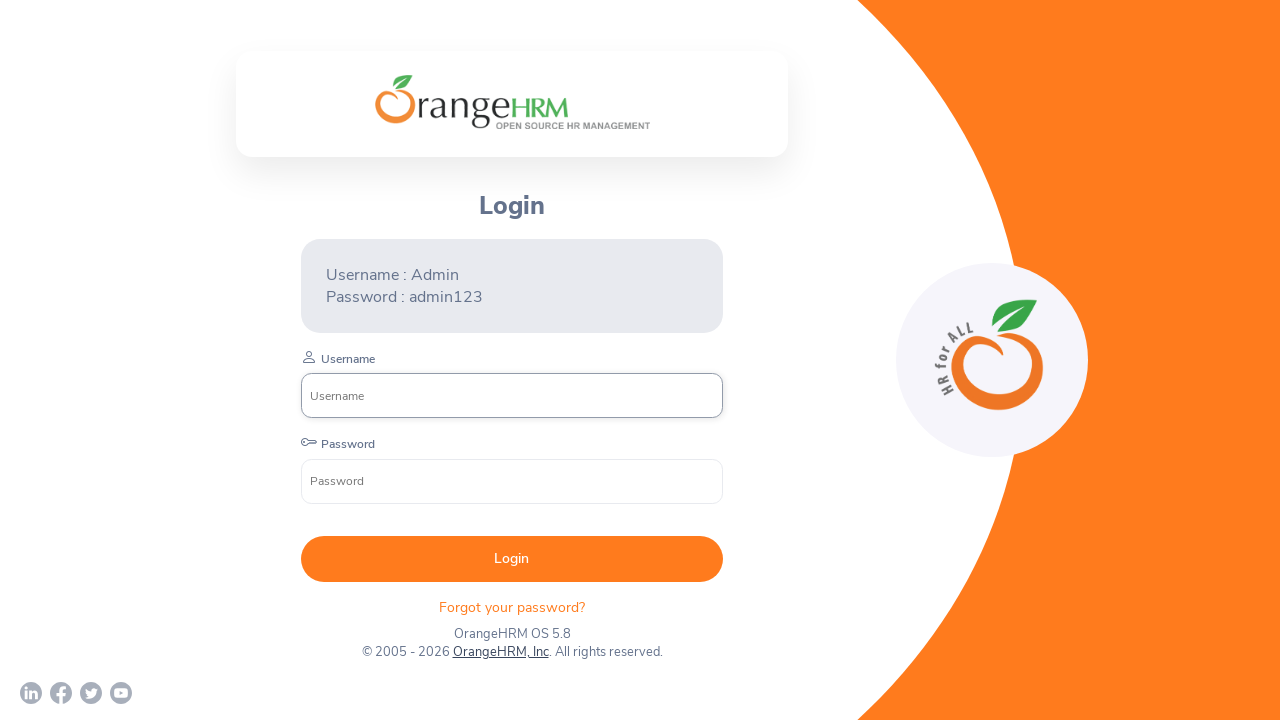

Login form element is now visible on the page
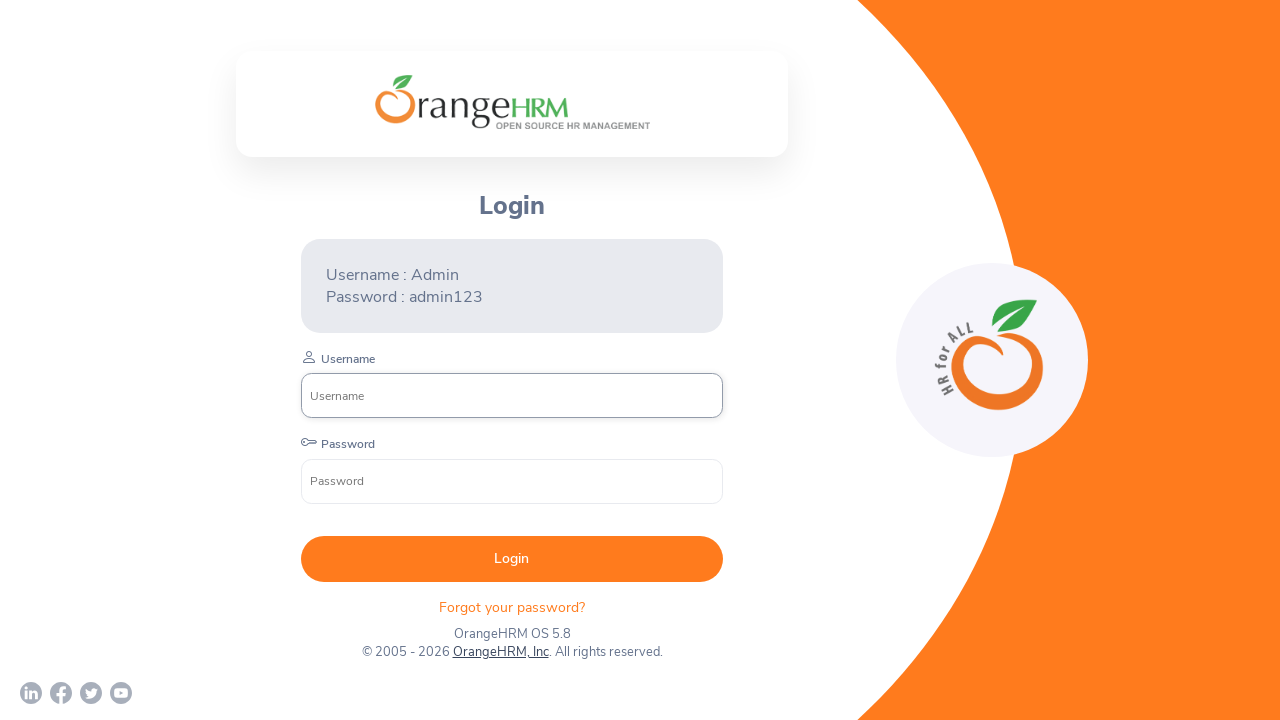

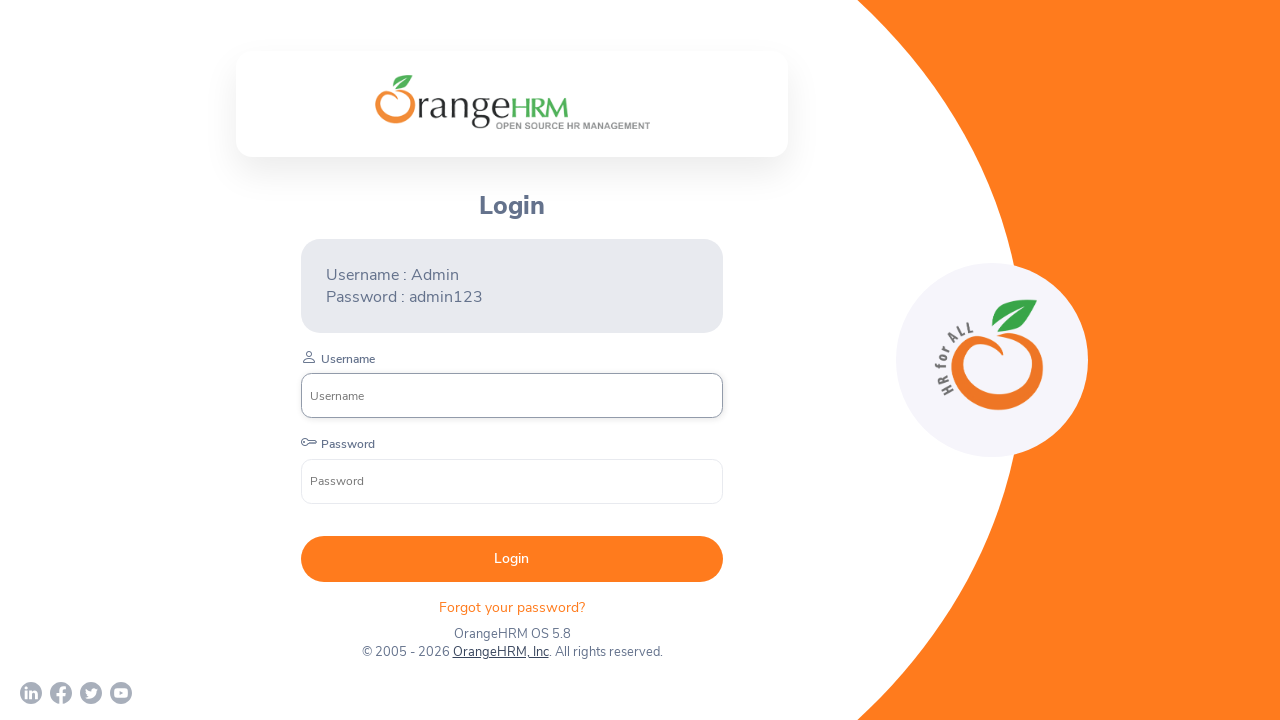